Navigates to a travel booking practice page and clicks on the passenger information dropdown

Starting URL: https://rahulshettyacademy.com/dropdownsPractise/

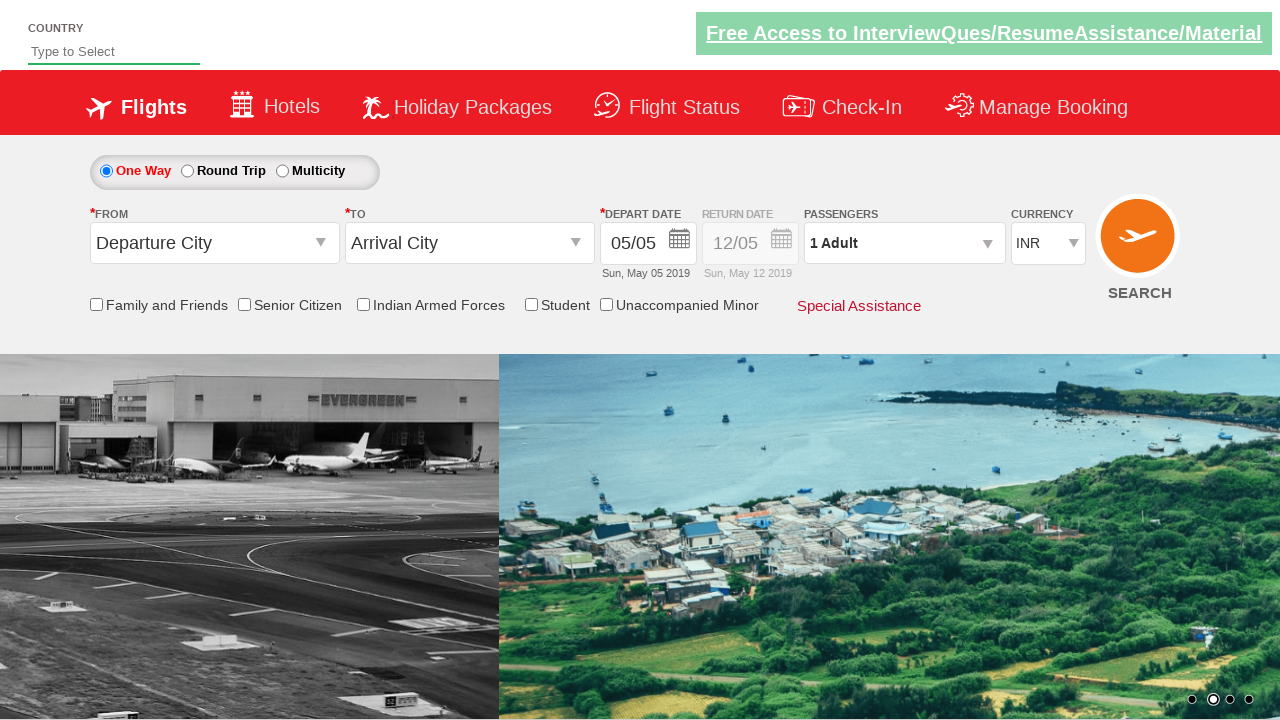

Navigated to travel booking practice page
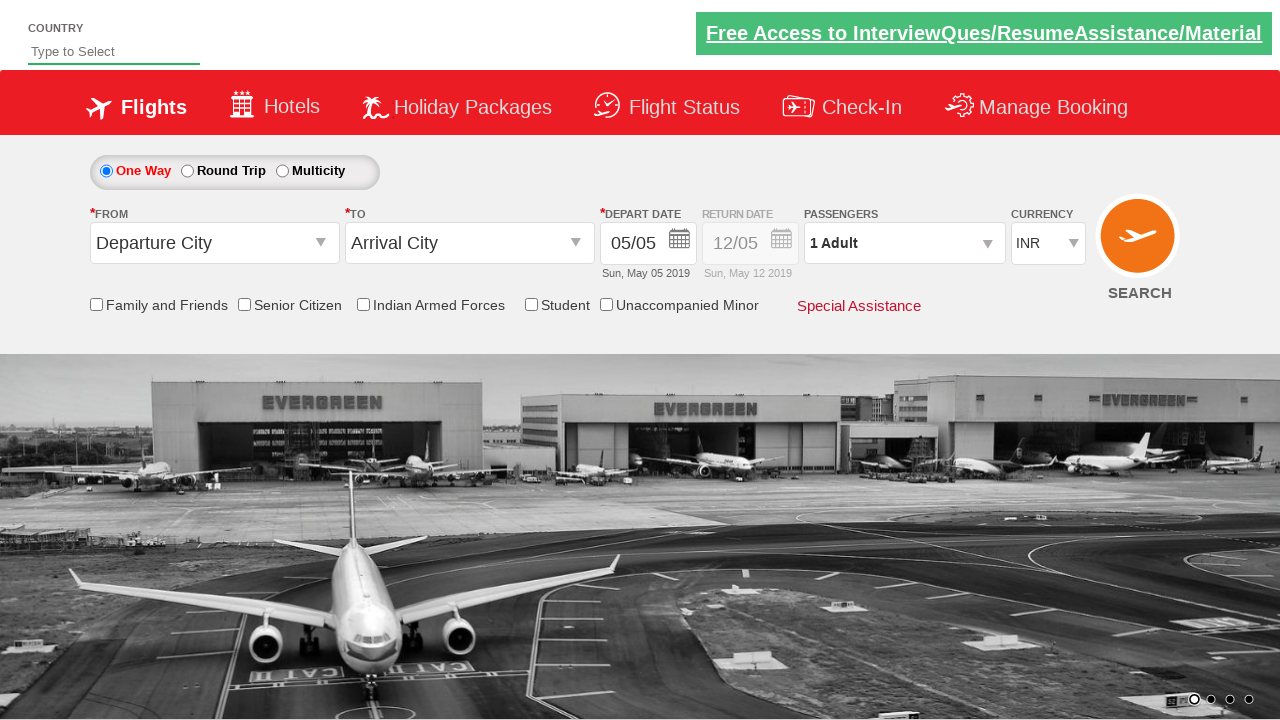

Clicked on passenger information dropdown at (904, 243) on #divpaxinfo
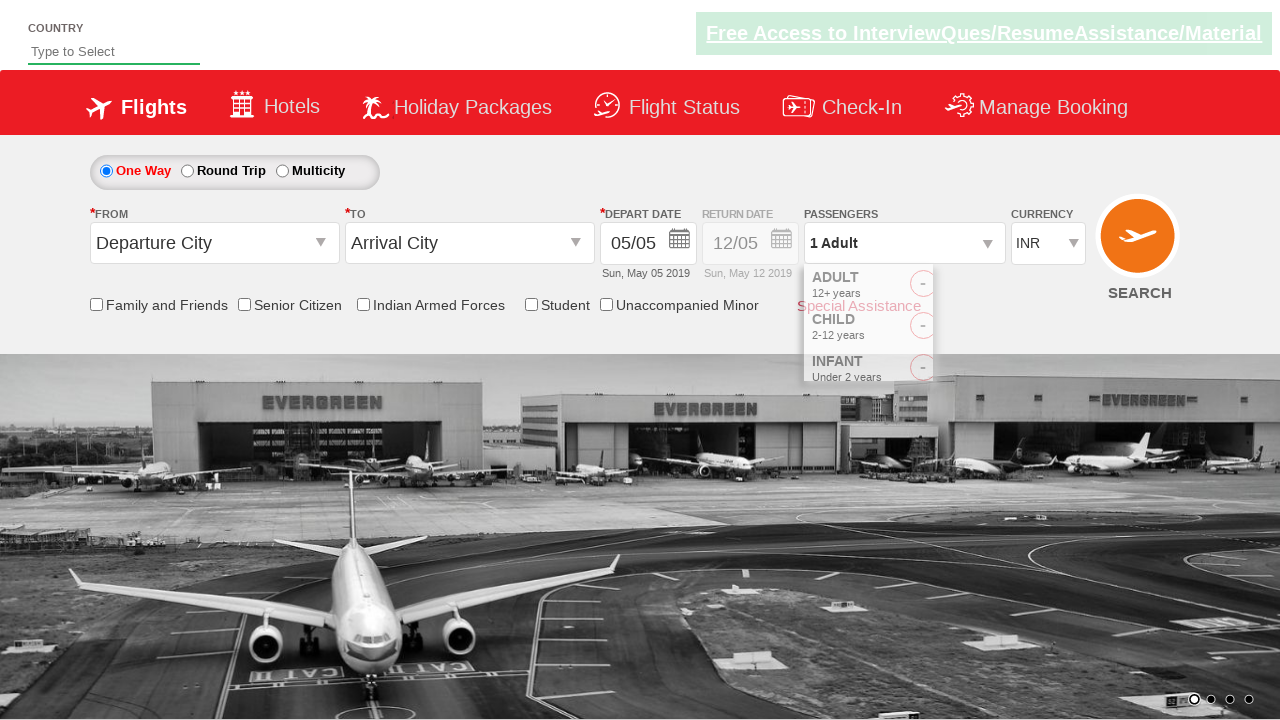

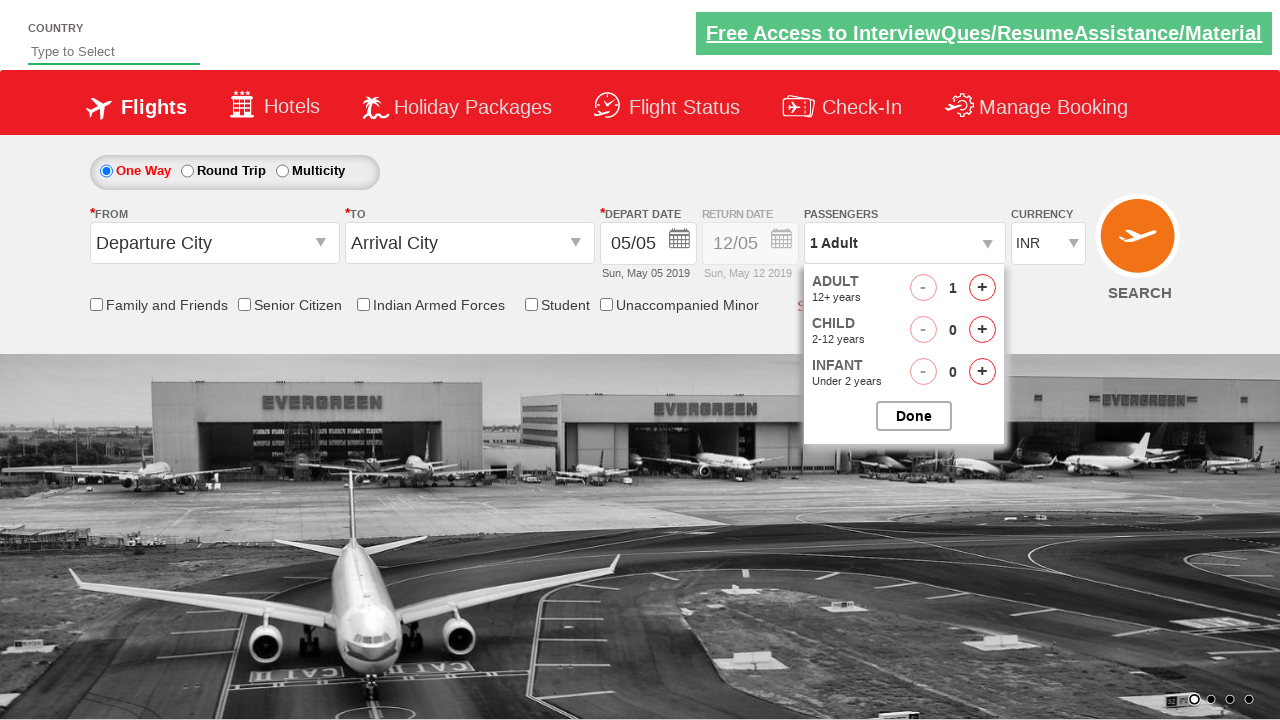